Tests the city suggestion dropdown menu functionality and verifies redirect to Find a park page when selecting a city

Starting URL: https://bcparks.ca/

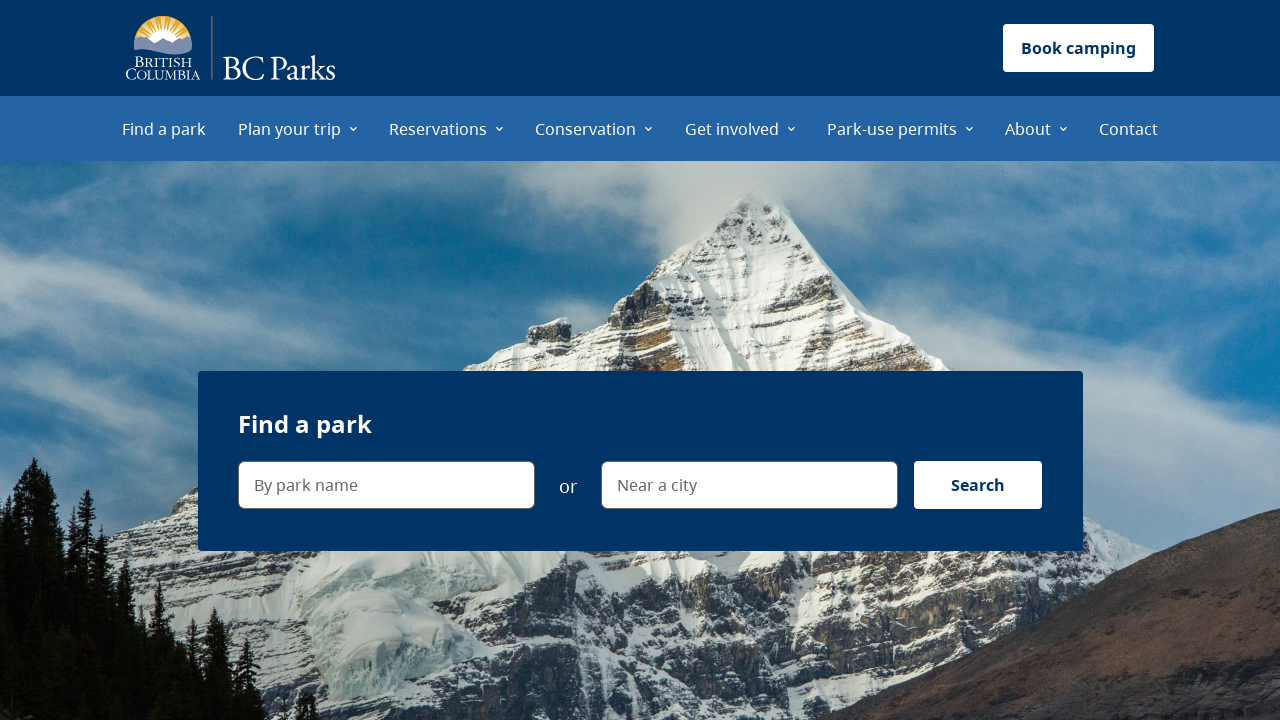

Clicked 'Near a city' input field at (749, 485) on internal:label="Near a city"i
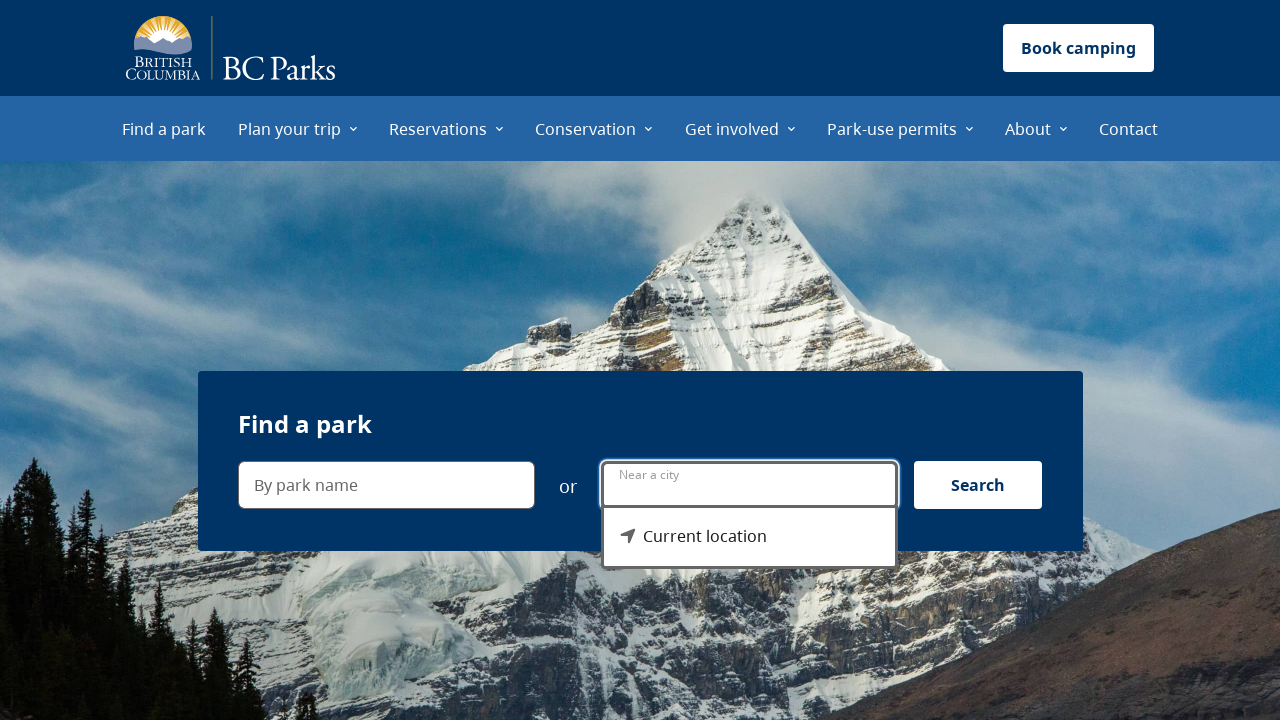

City suggestion dropdown menu is visible
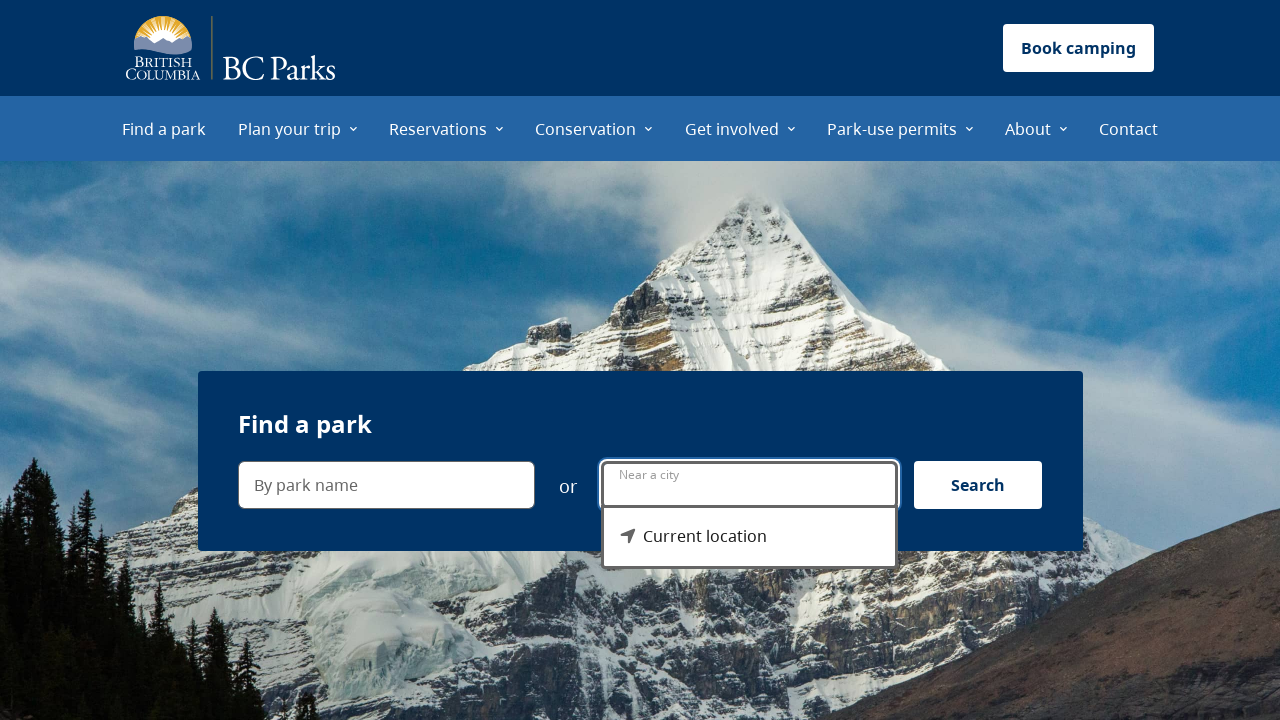

'Current location' option is visible in dropdown
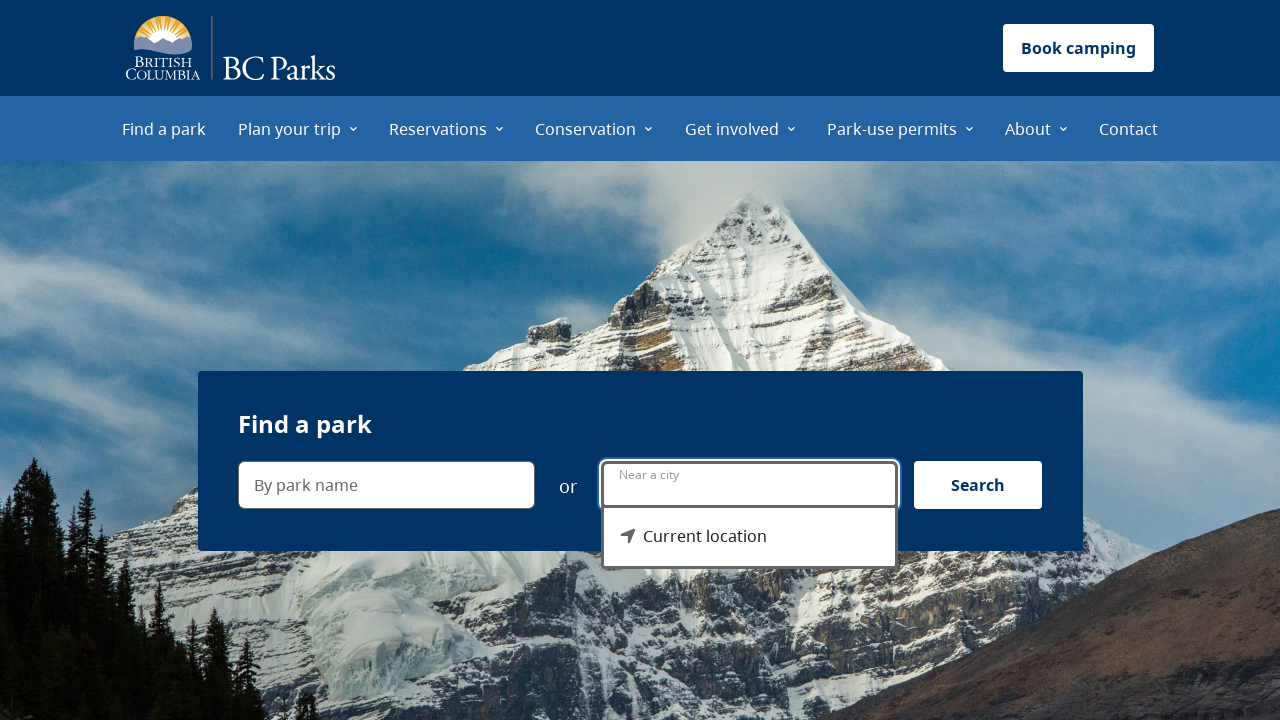

Typed 'B' in city input field on internal:label="Near a city"i
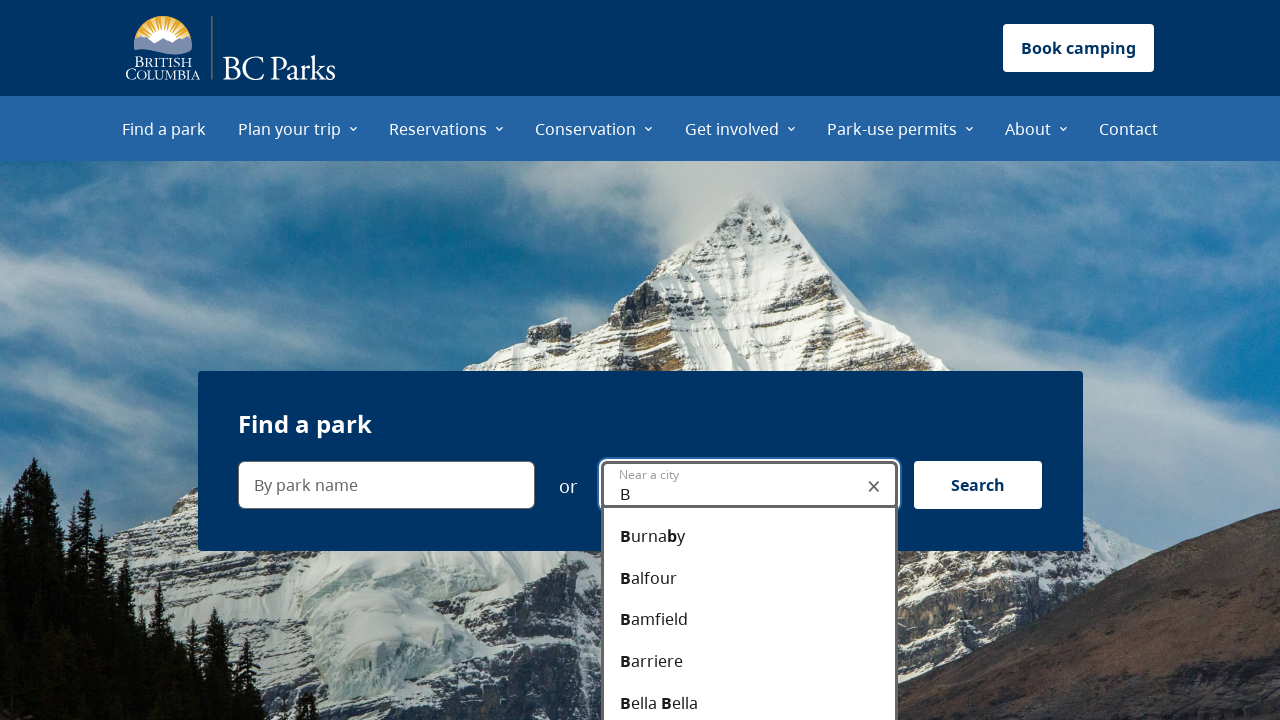

'Burnaby' option is visible in filtered dropdown
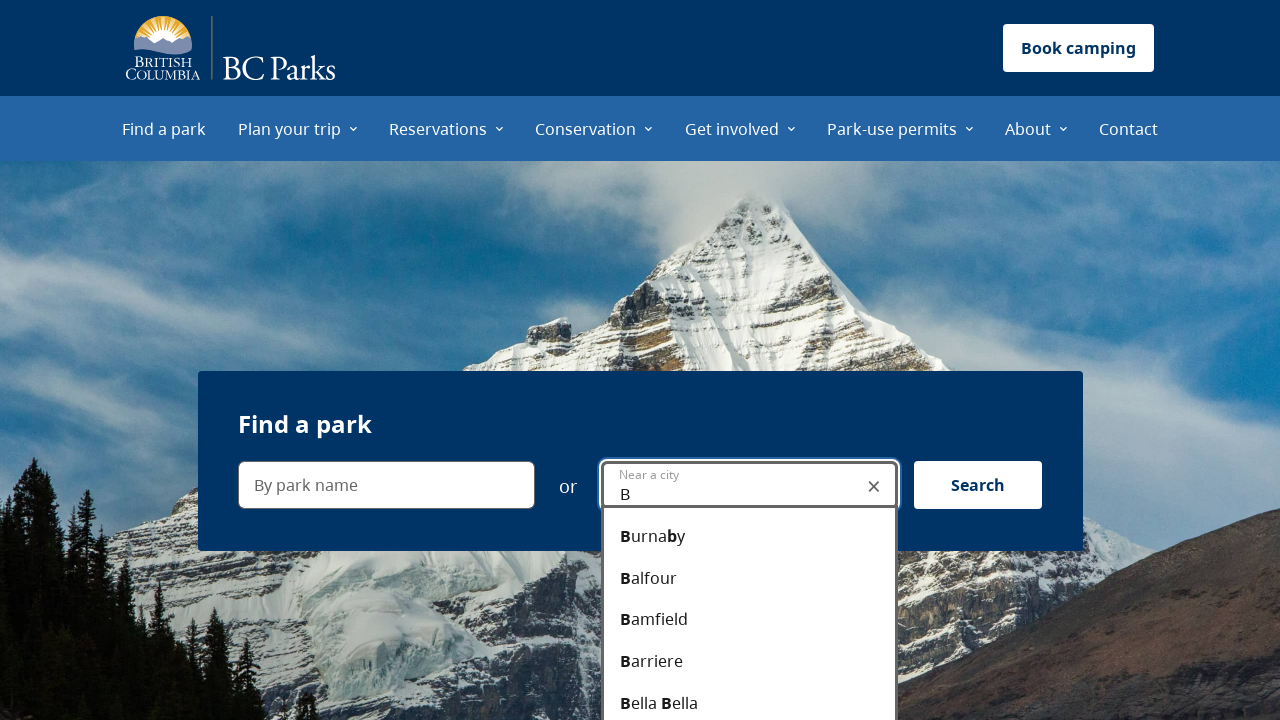

Typed 'Bur' in city input field on internal:label="Near a city"i
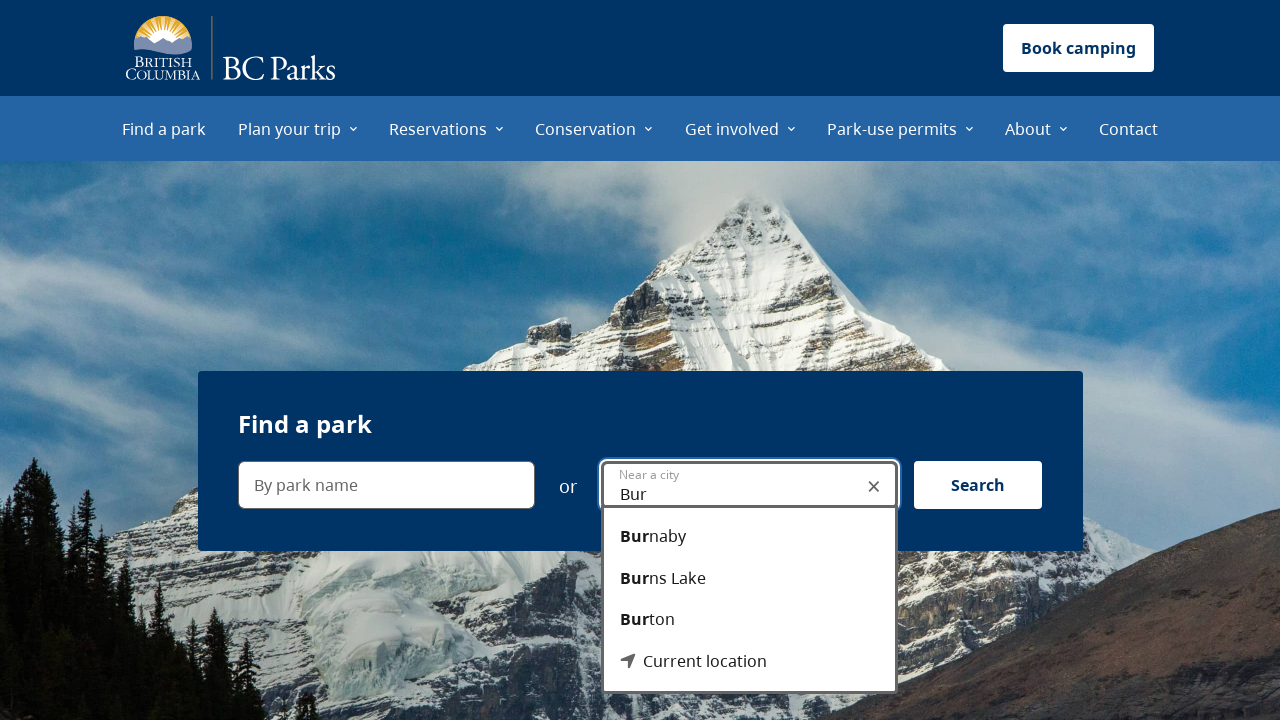

Selected 'Burnaby' from dropdown menu at (749, 537) on internal:role=option[name="Burnaby"i]
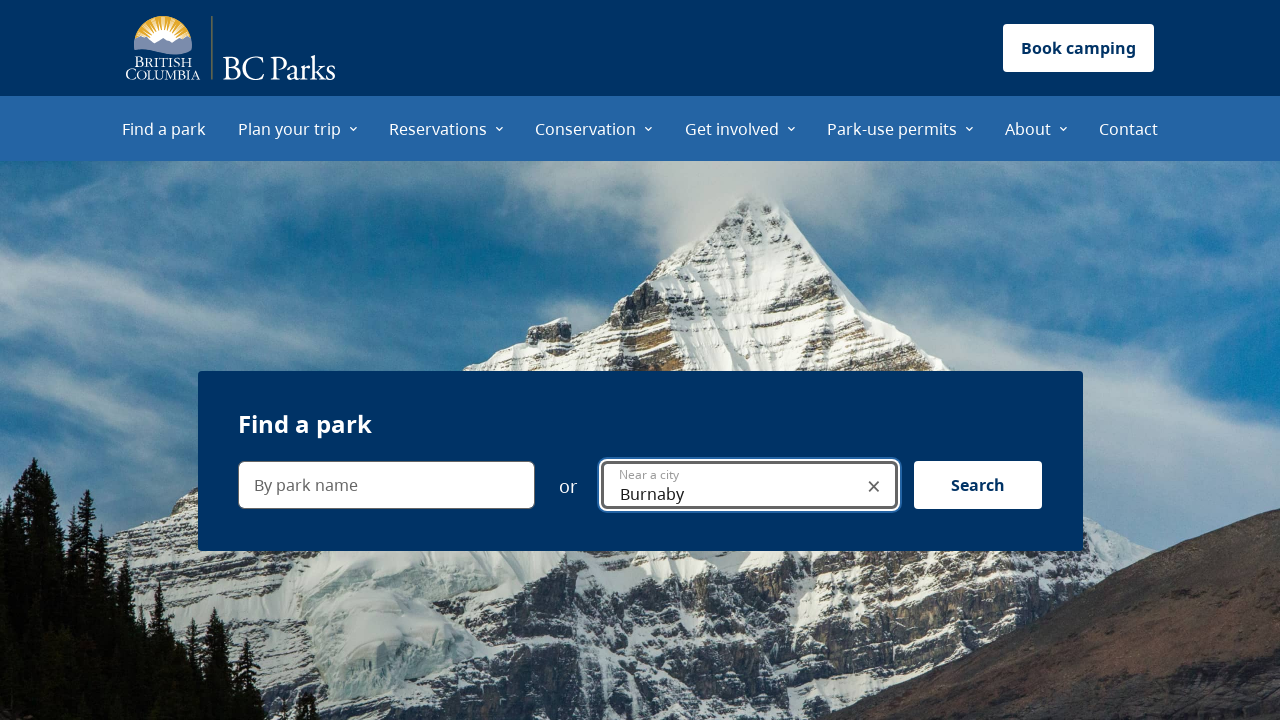

Navigated to Find a park page with Burnaby location parameter
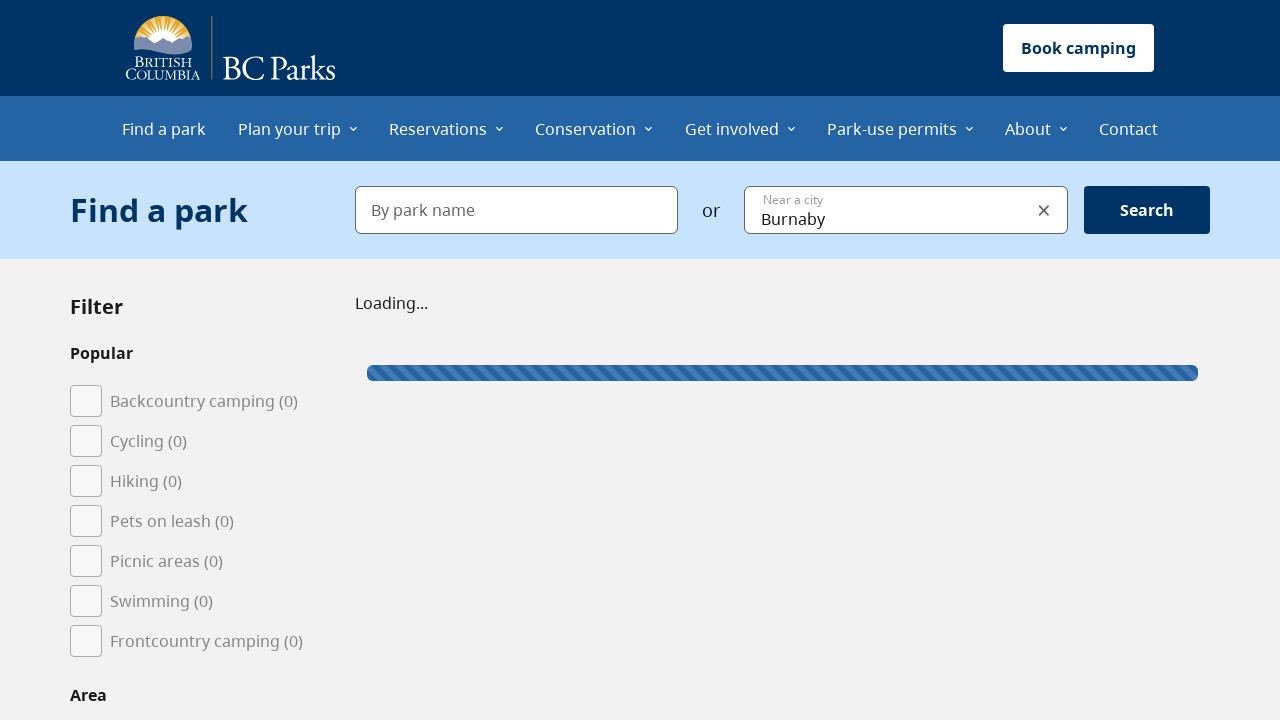

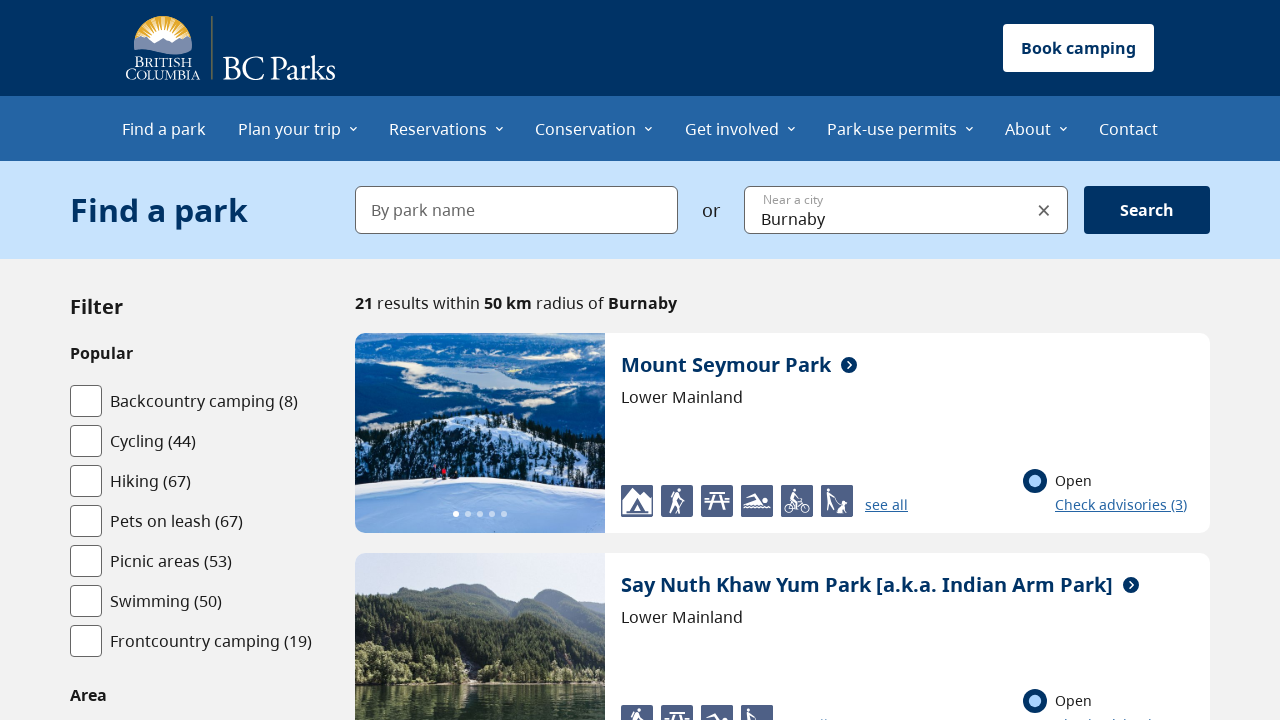